Tests modal dialog by opening and closing a small modal

Starting URL: https://demoqa.com/modal-dialogs

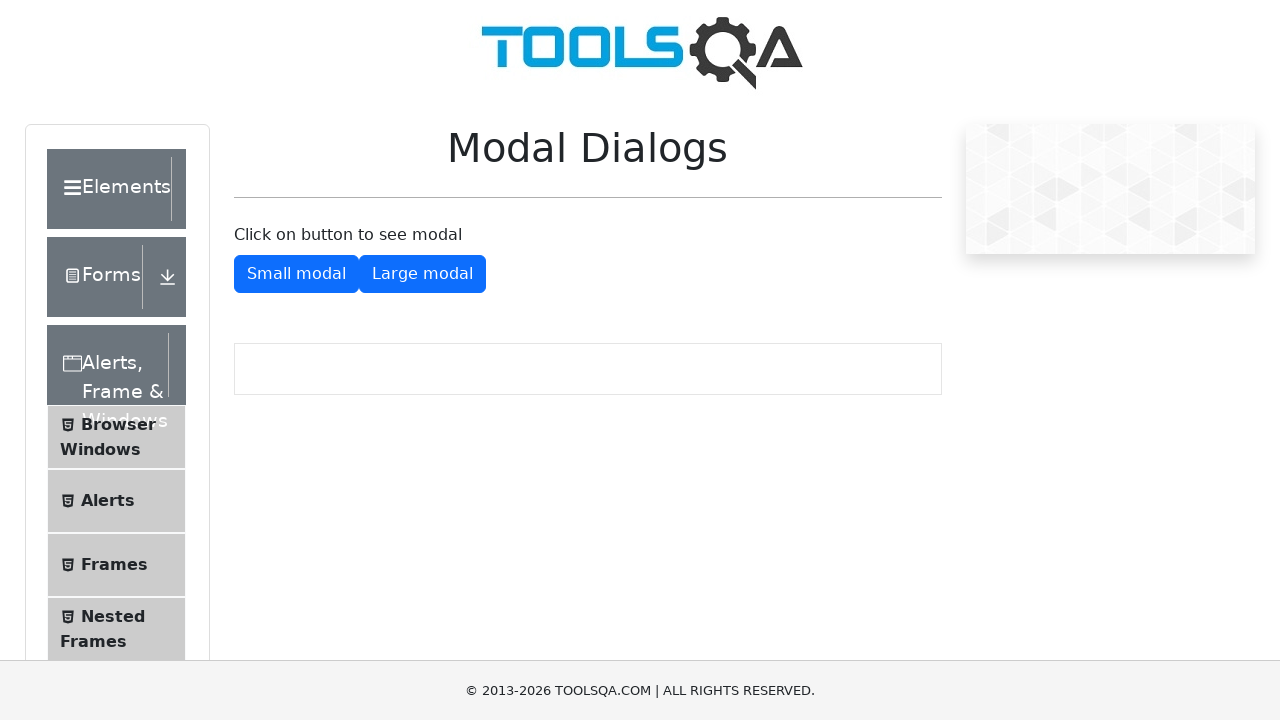

Clicked button to open small modal dialog at (296, 274) on #showSmallModal
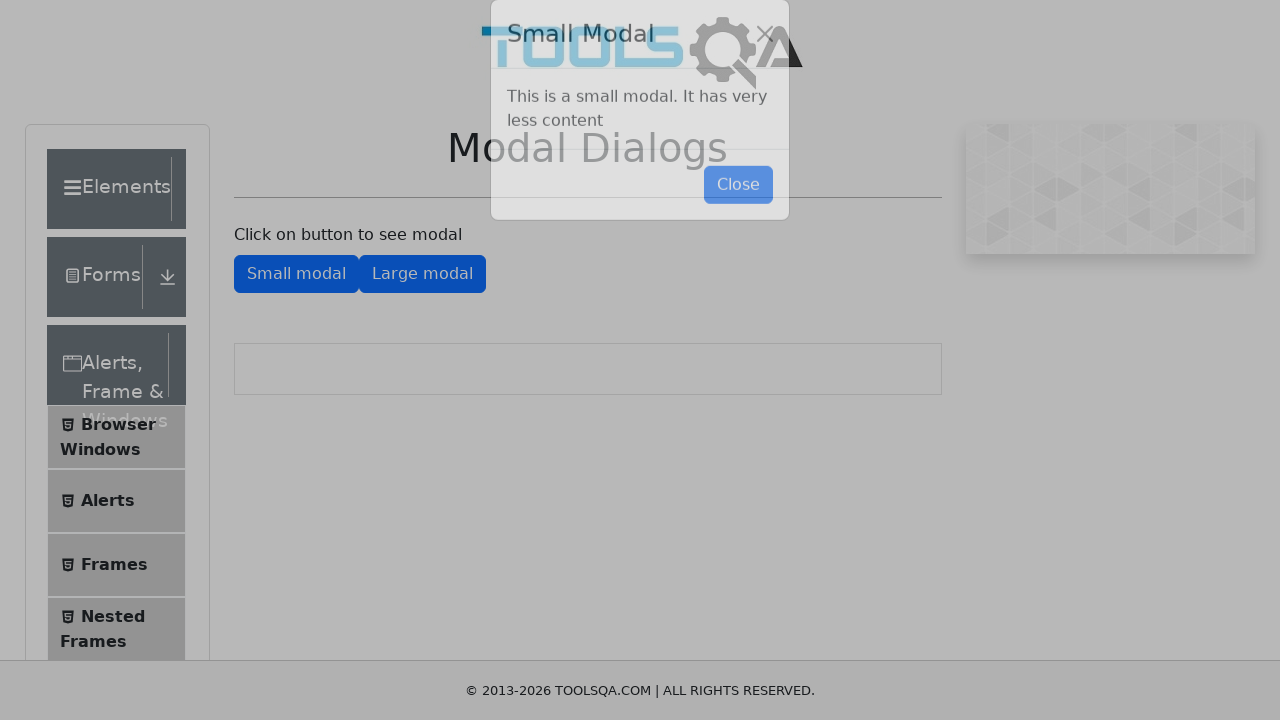

Clicked button to close small modal dialog at (738, 214) on #closeSmallModal
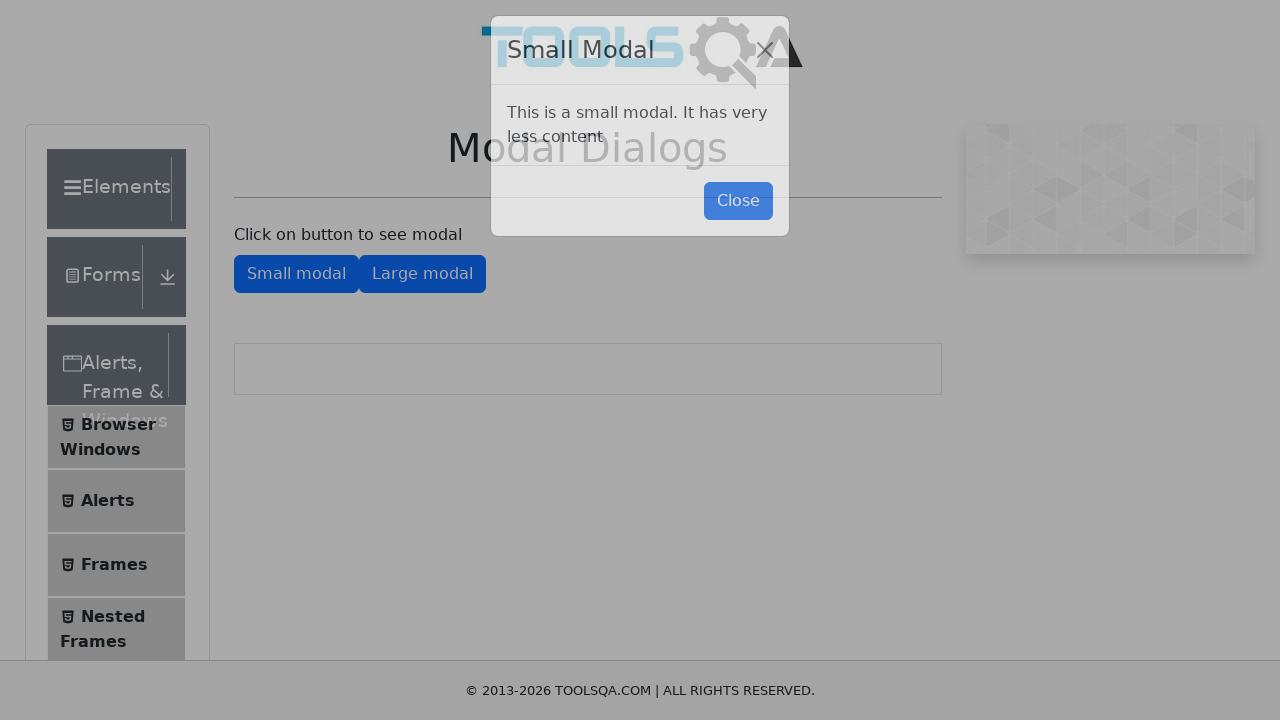

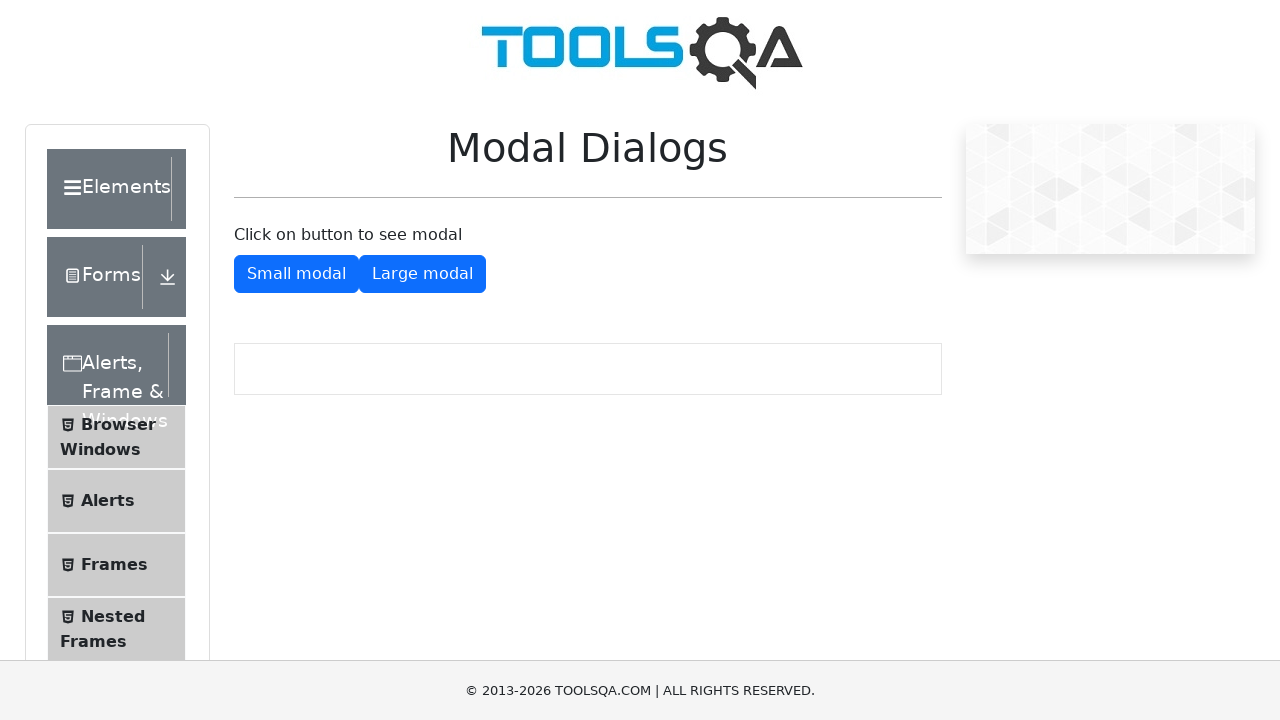